Solves a math challenge by extracting a value from an image attribute, calculating a result, and submitting the form with checkbox and radio button selections

Starting URL: https://suninjuly.github.io/get_attribute.html

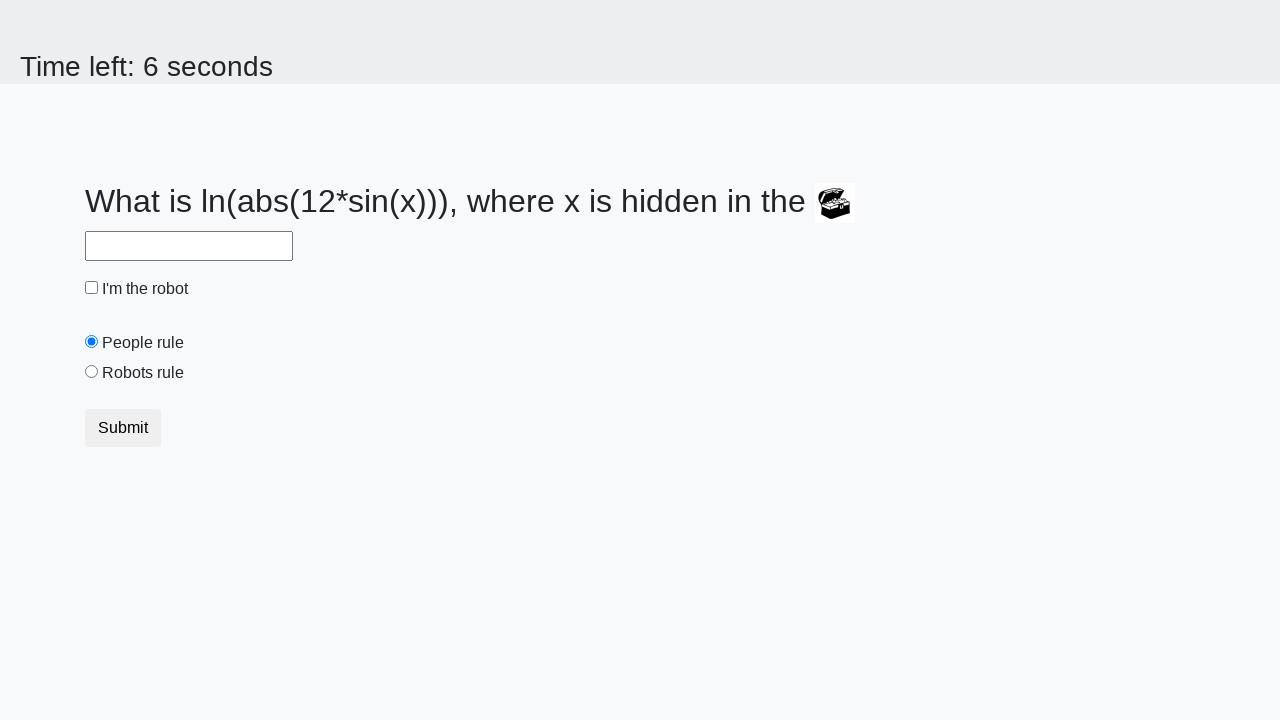

Located treasure chest image element
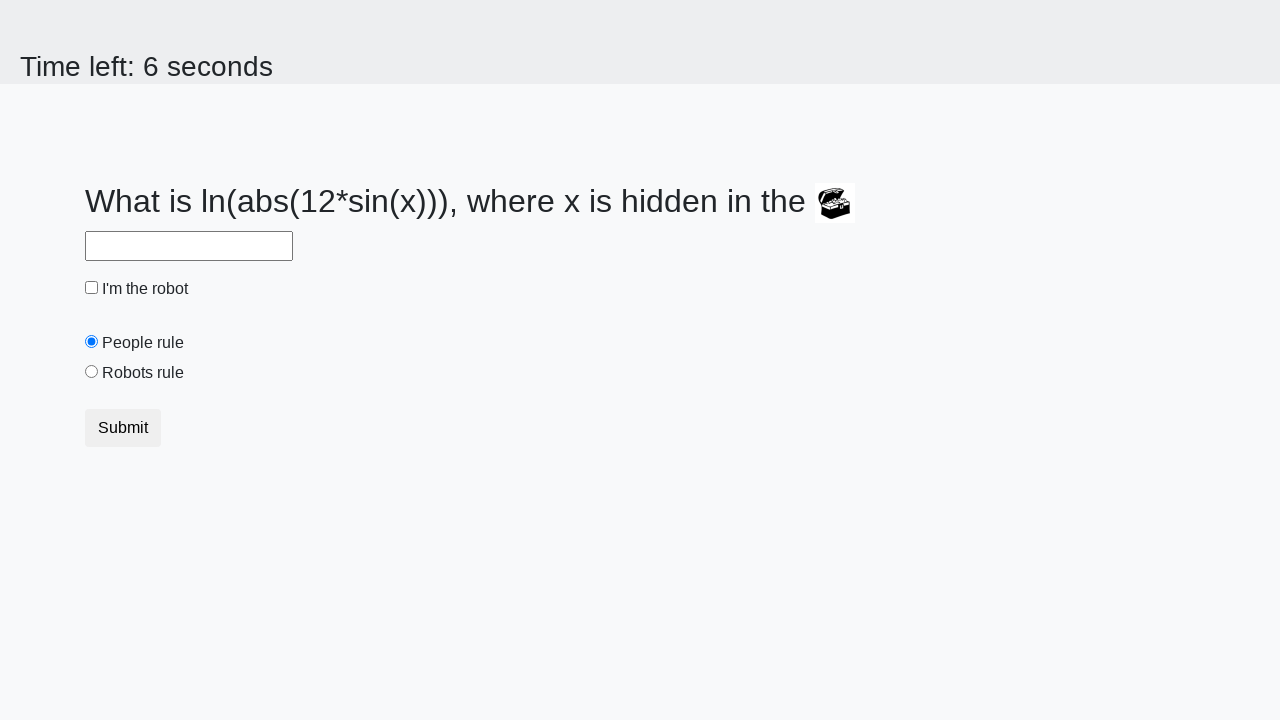

Extracted valuex attribute from treasure chest image: 60
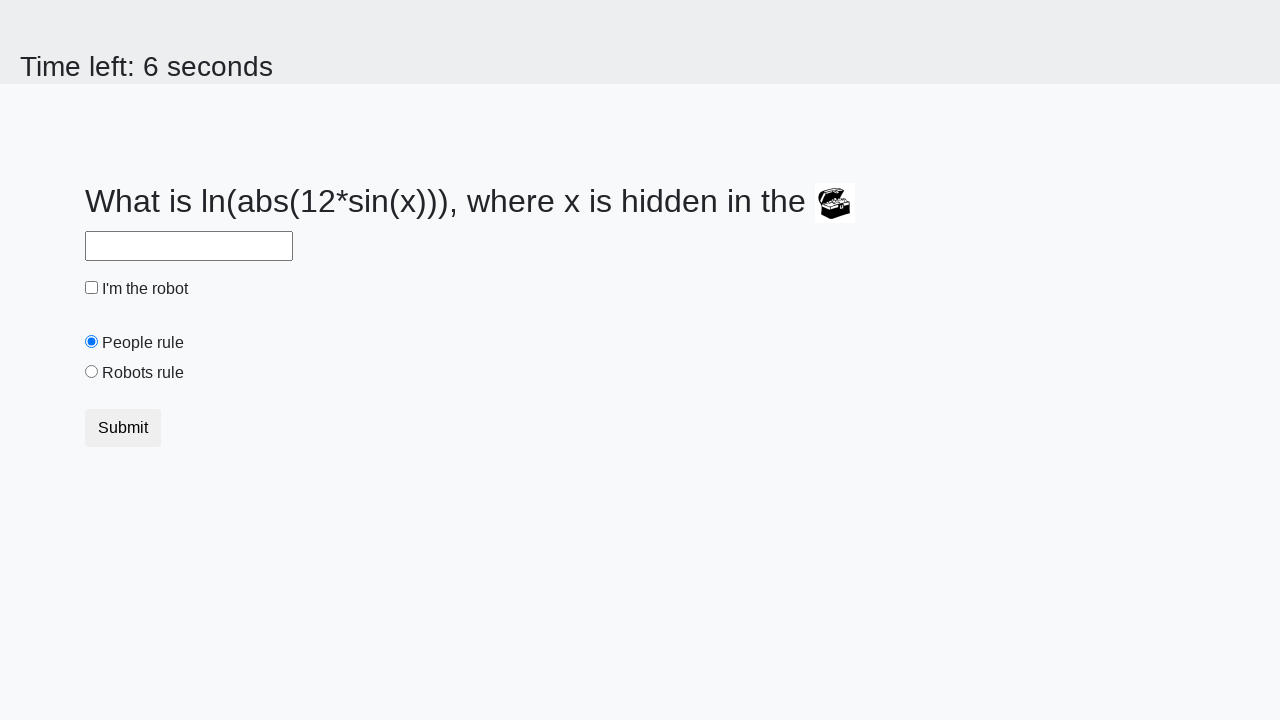

Calculated math function result: 1.2968420401471235
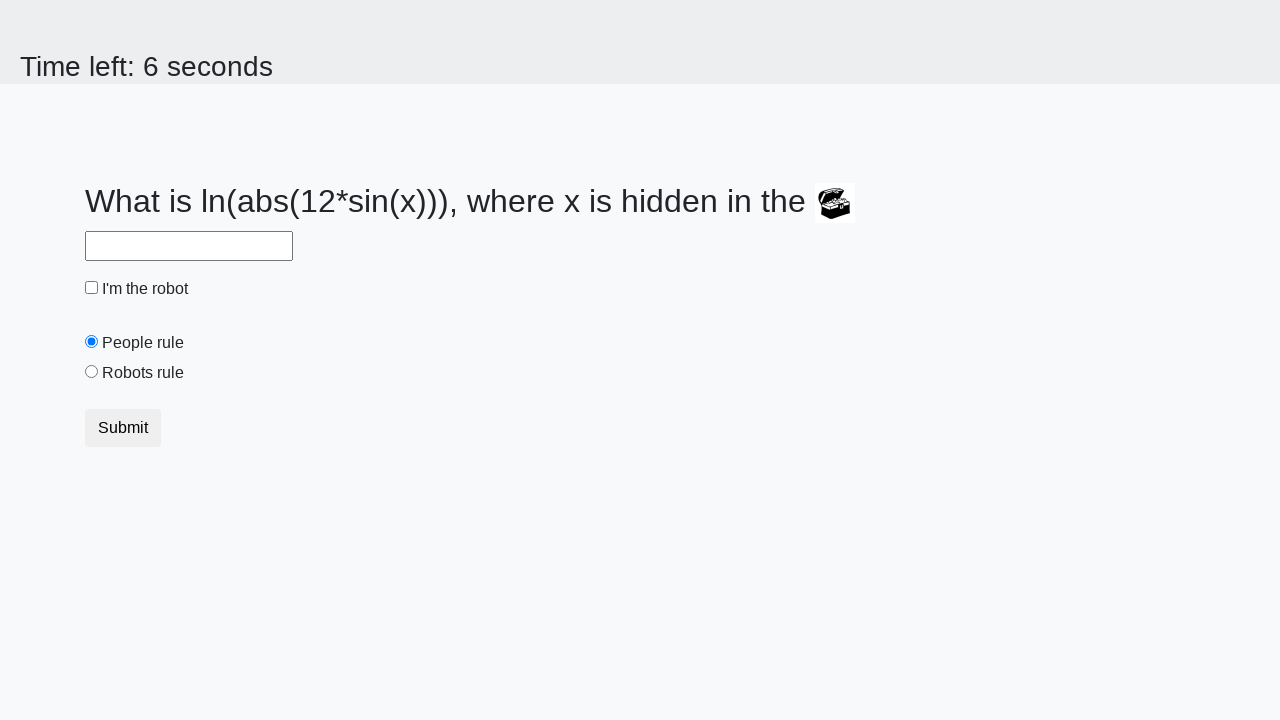

Filled answer field with calculated result on #answer
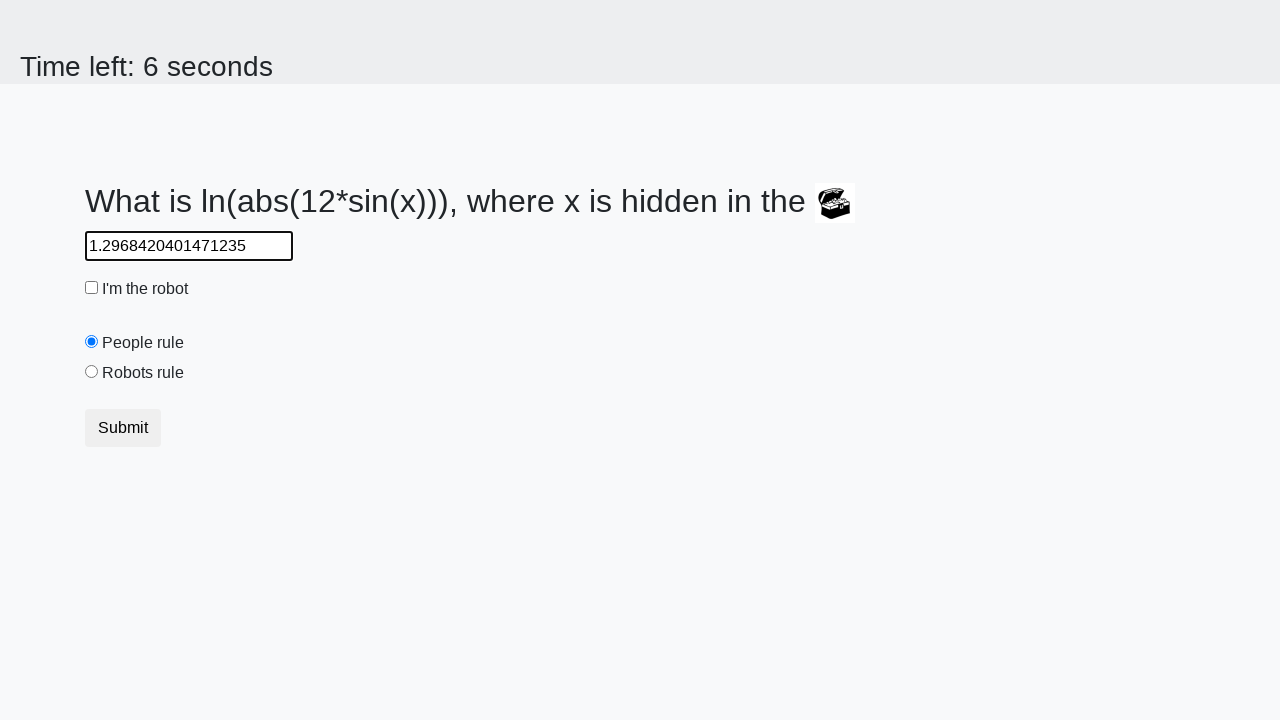

Checked the robot checkbox at (92, 288) on #robotCheckbox
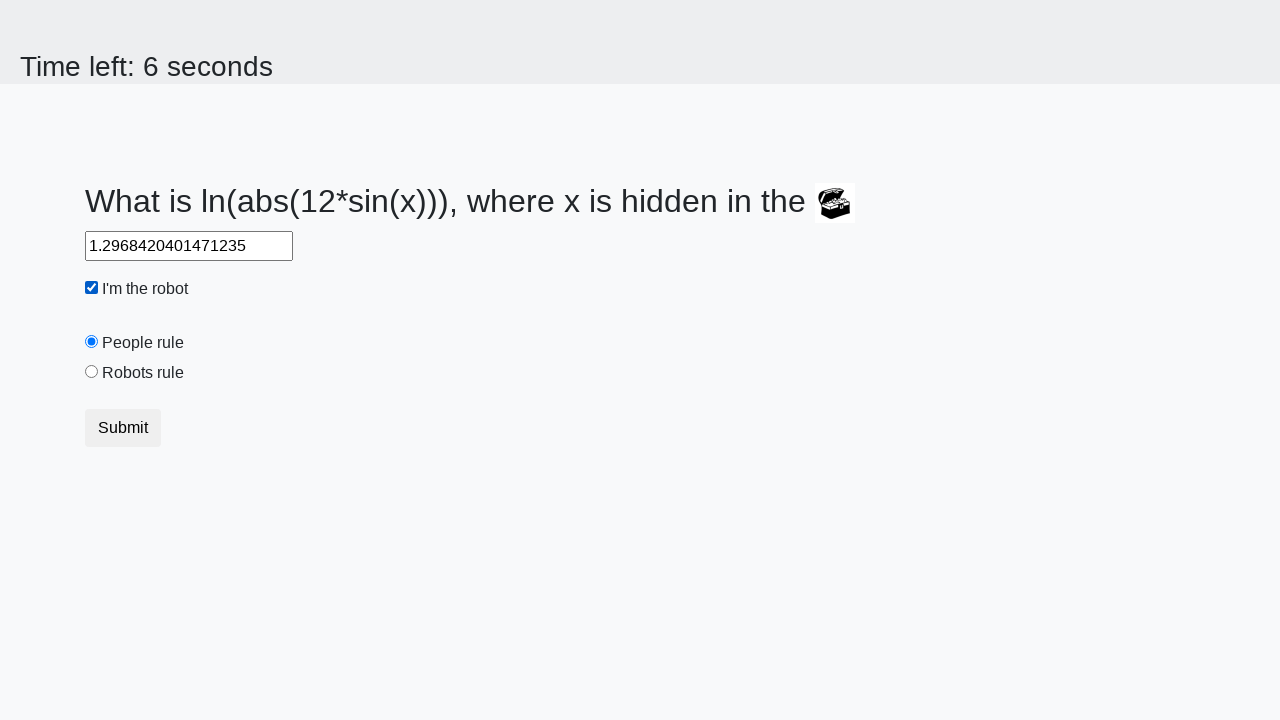

Selected 'robots rule' radio button at (92, 372) on #robotsRule
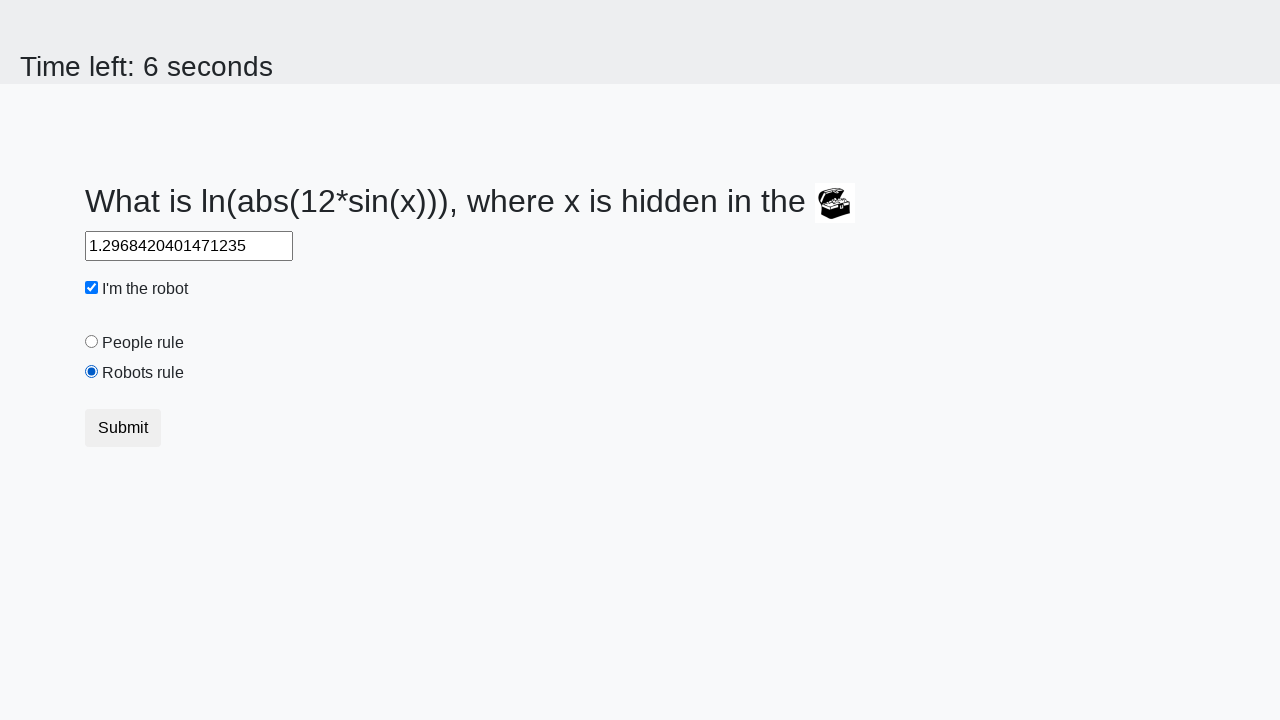

Clicked submit button to submit form at (123, 428) on button.btn
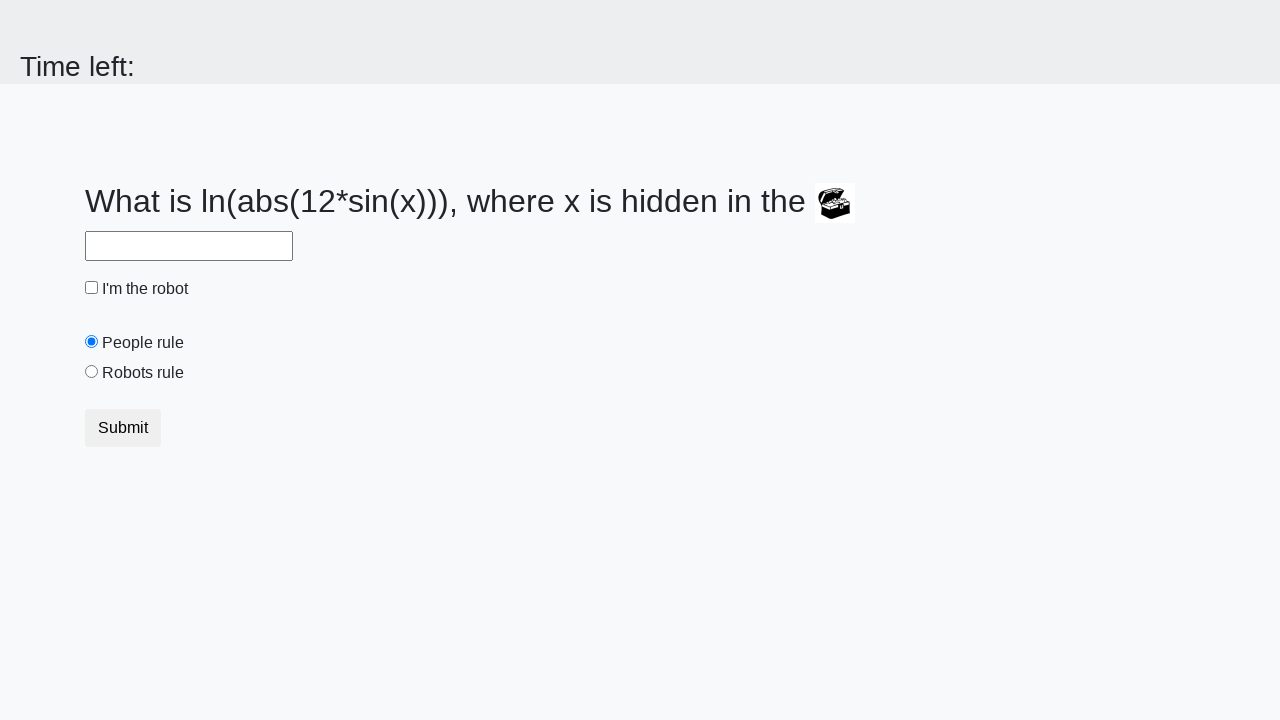

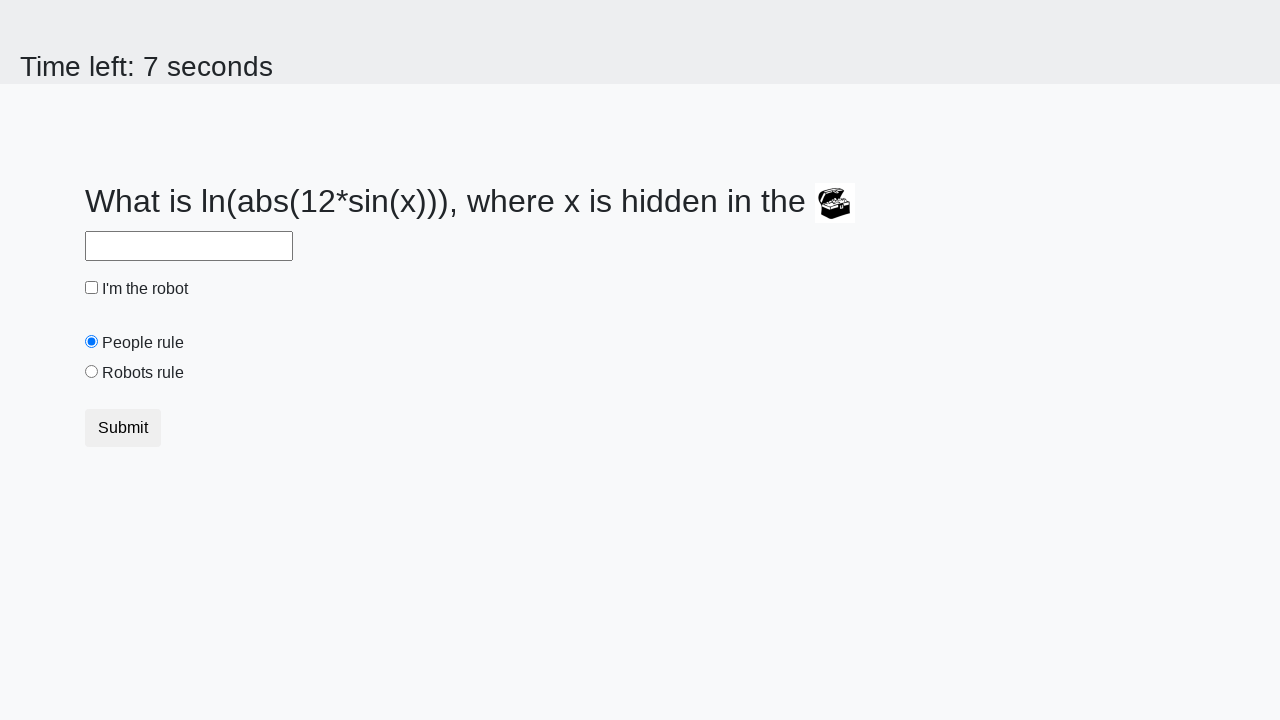